Tests that Clear completed button is hidden when there are no completed items

Starting URL: https://demo.playwright.dev/todomvc

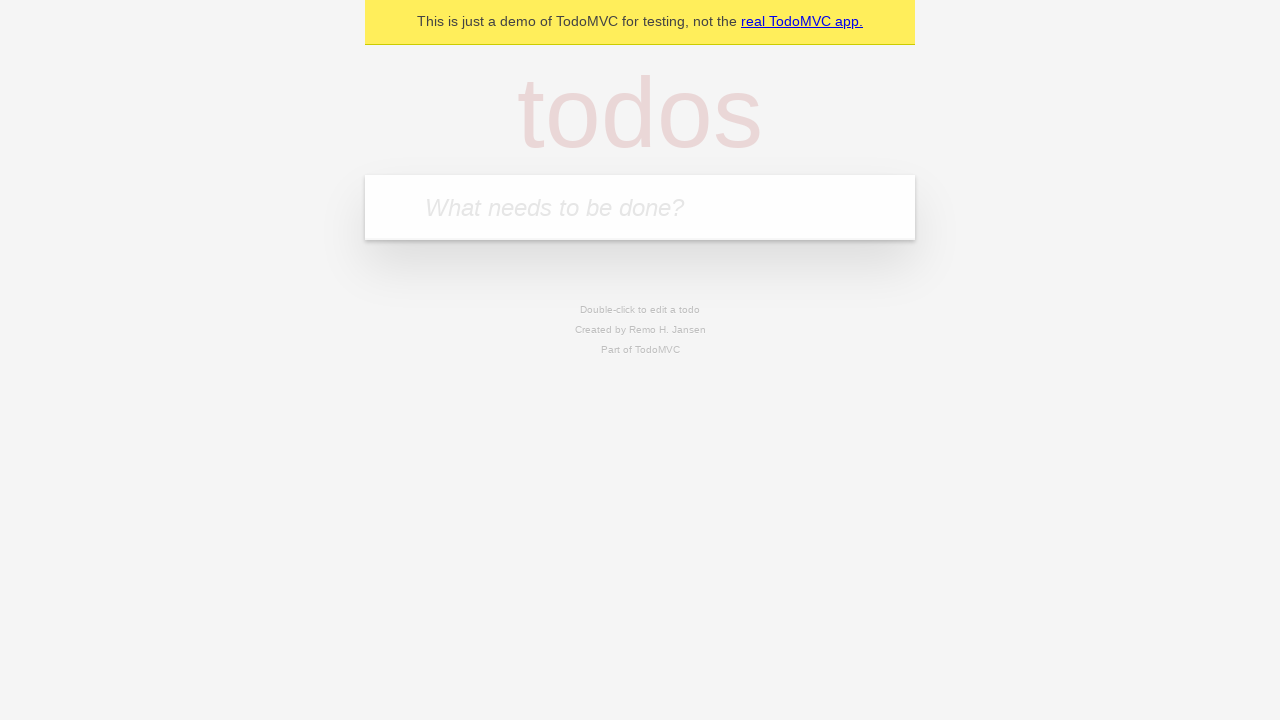

Filled todo input with 'buy some cheese' on internal:attr=[placeholder="What needs to be done?"i]
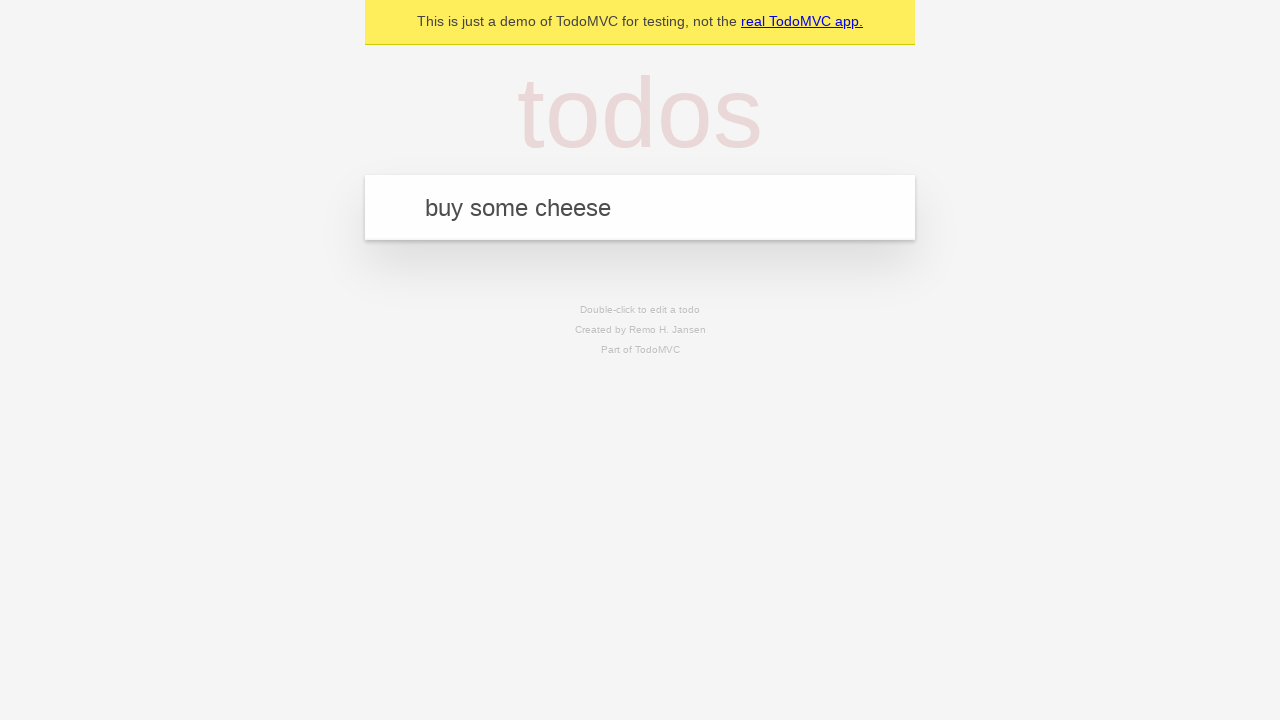

Pressed Enter to add first todo on internal:attr=[placeholder="What needs to be done?"i]
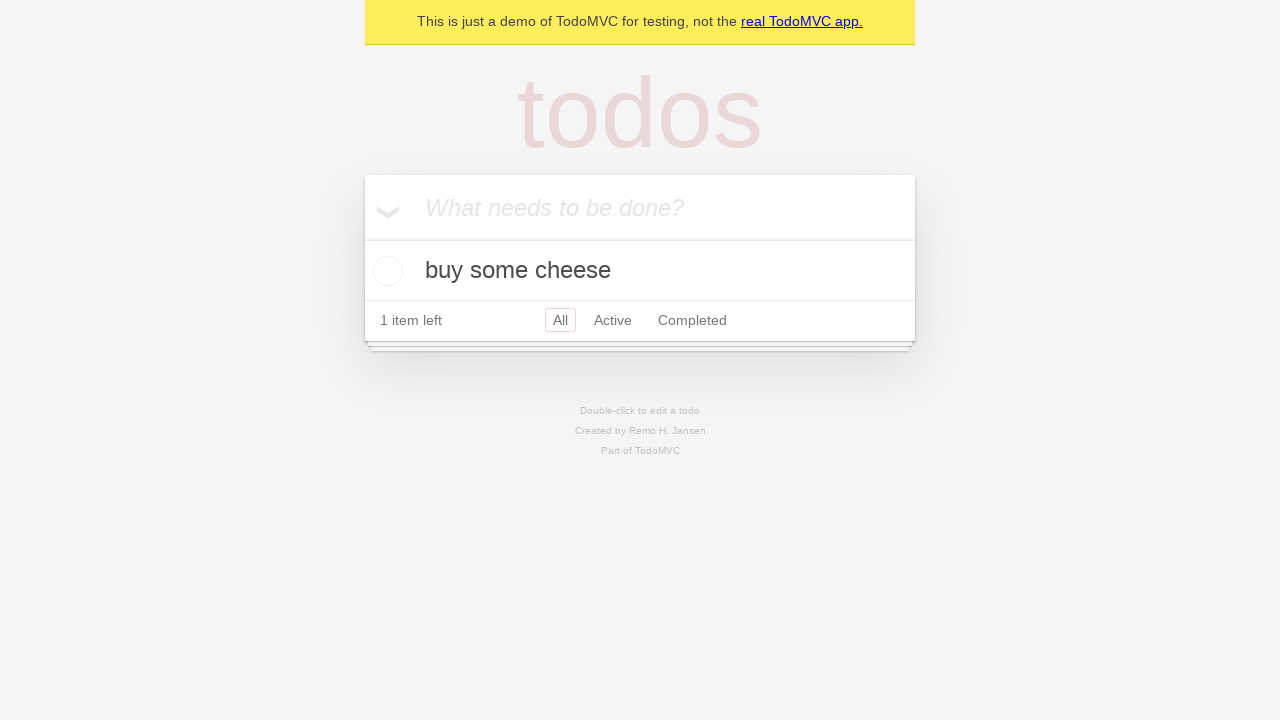

Filled todo input with 'feed the cat' on internal:attr=[placeholder="What needs to be done?"i]
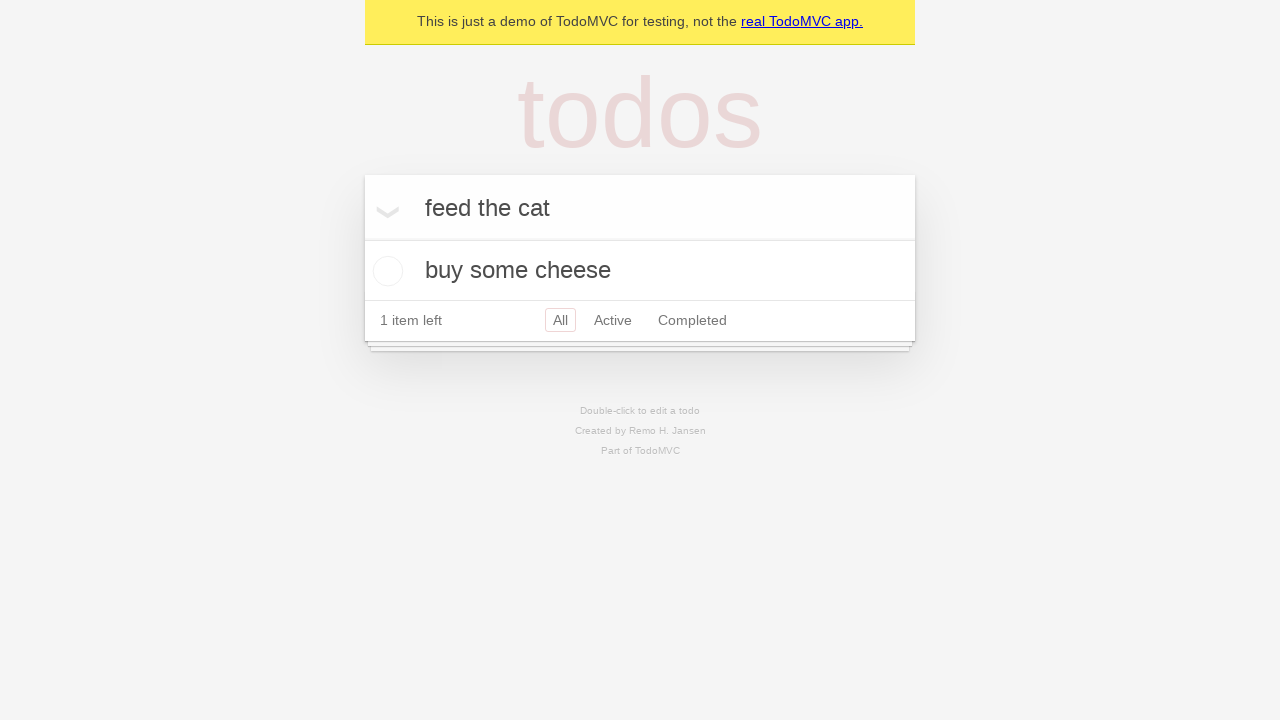

Pressed Enter to add second todo on internal:attr=[placeholder="What needs to be done?"i]
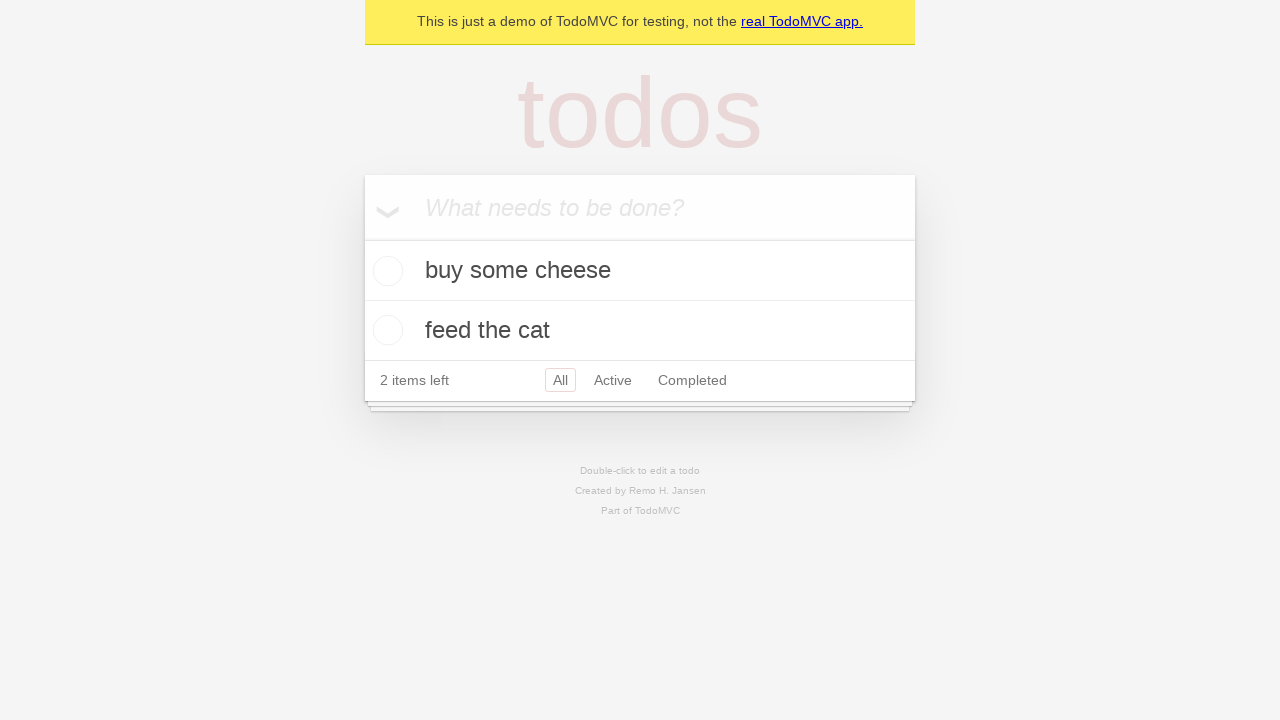

Filled todo input with 'book a doctors appointment' on internal:attr=[placeholder="What needs to be done?"i]
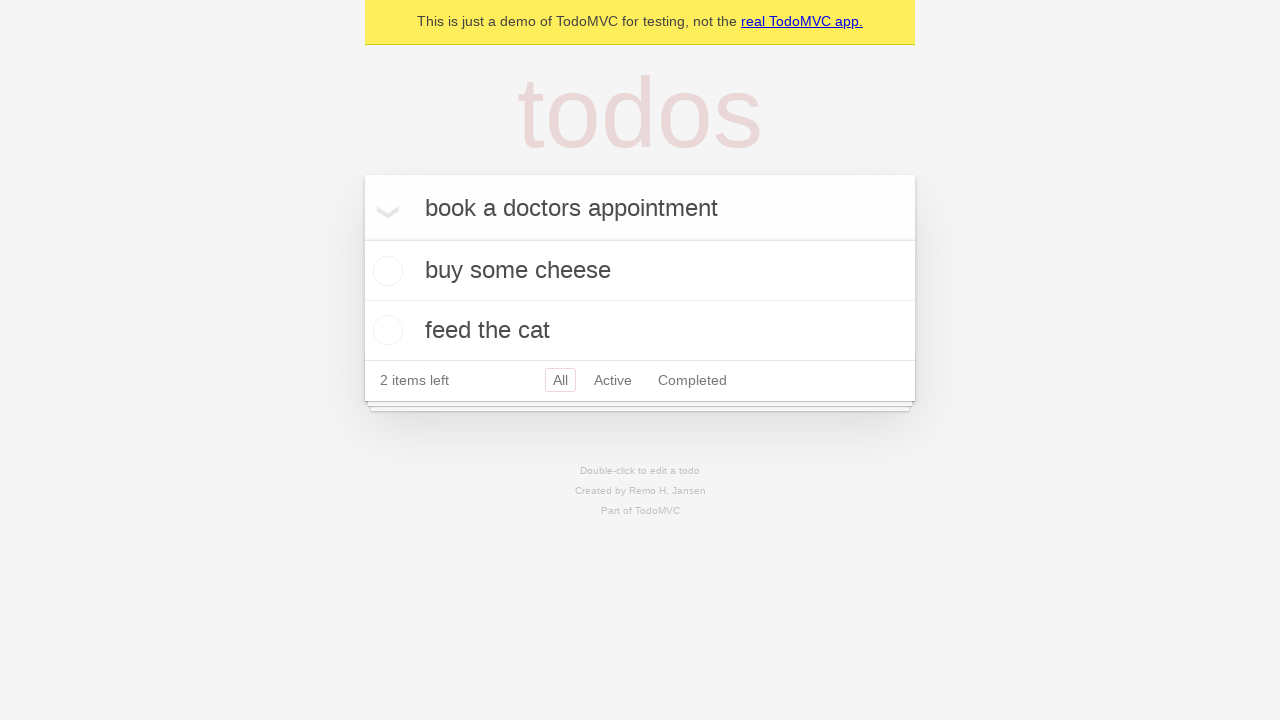

Pressed Enter to add third todo on internal:attr=[placeholder="What needs to be done?"i]
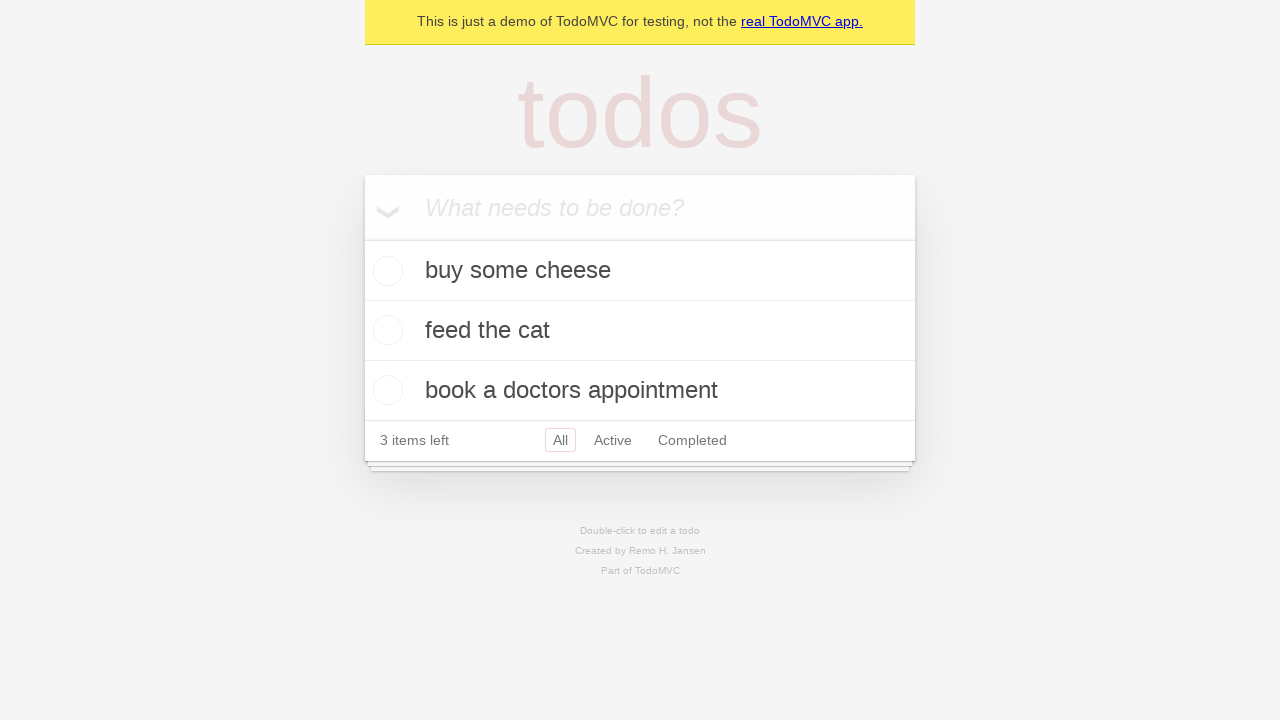

Checked the first todo item as completed at (385, 271) on .todo-list li .toggle >> nth=0
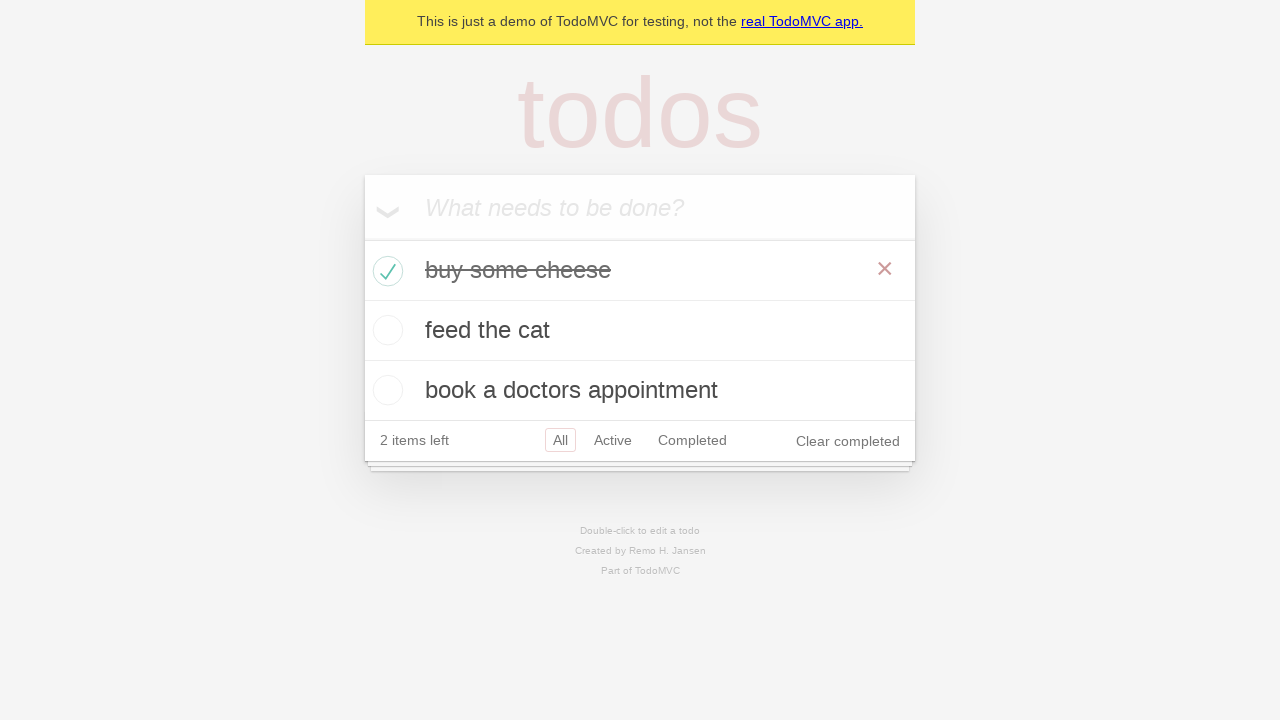

Clicked 'Clear completed' button at (848, 441) on internal:role=button[name="Clear completed"i]
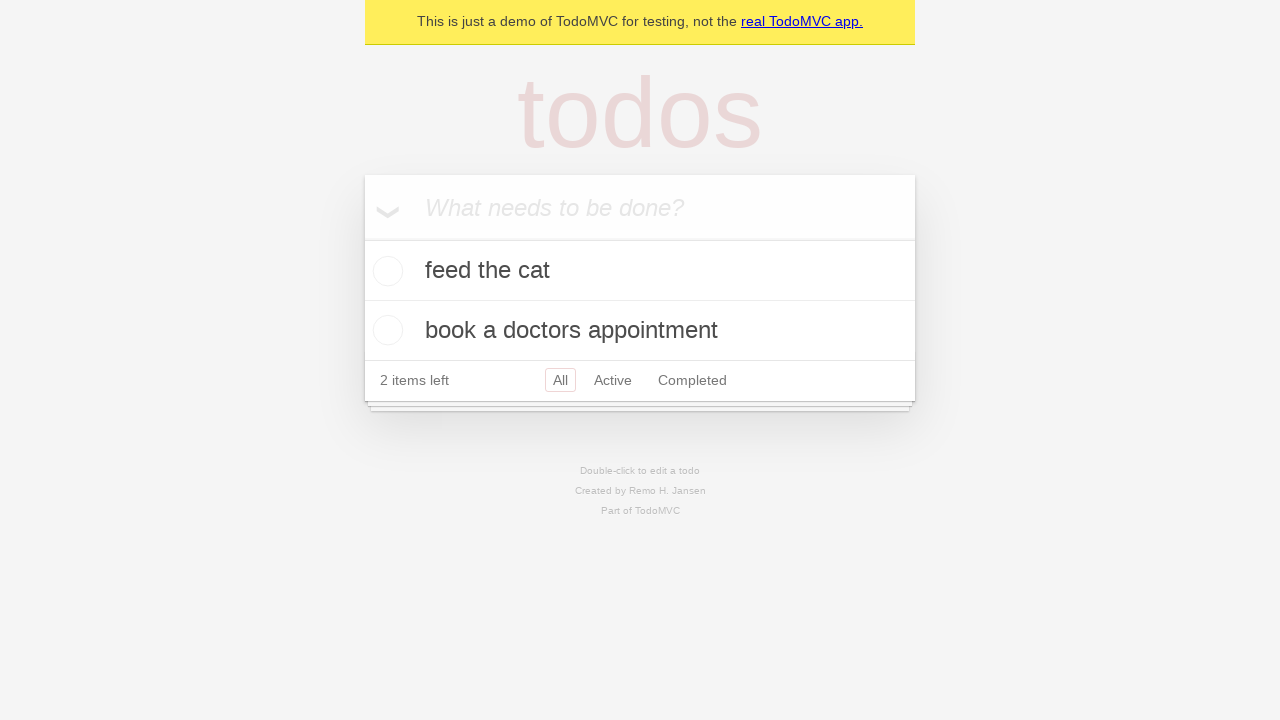

Waited 500ms for UI to update
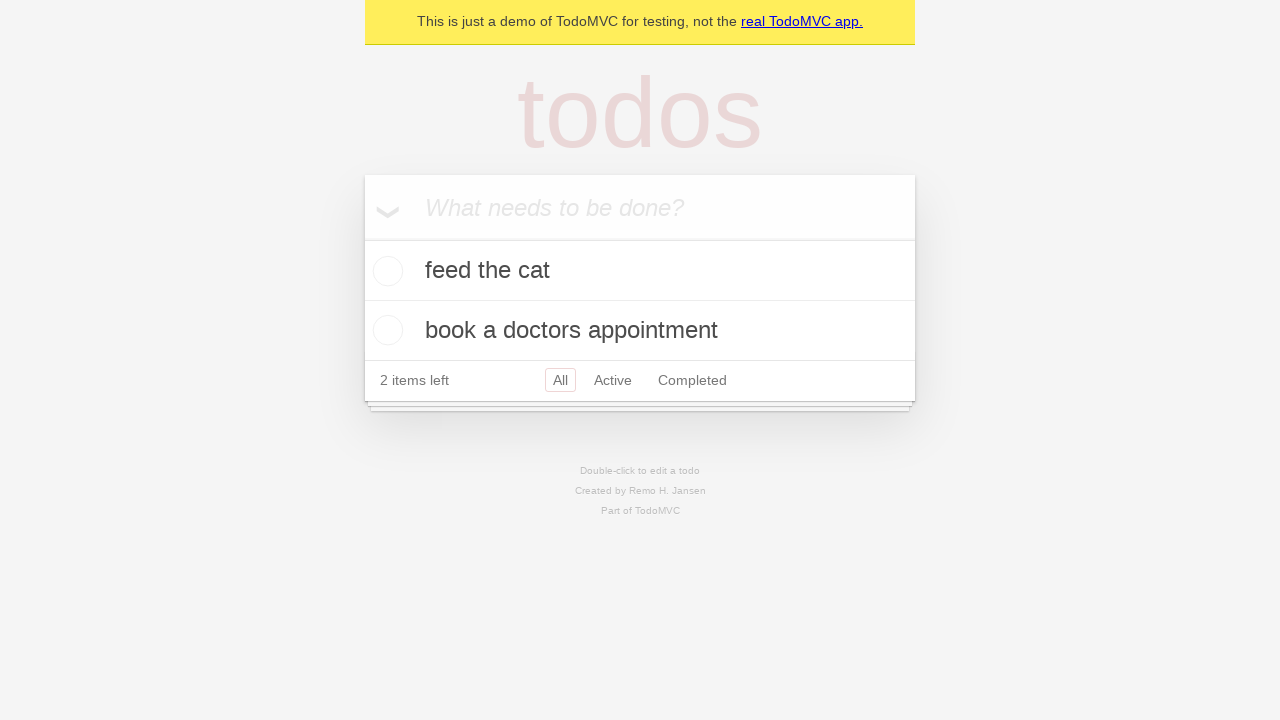

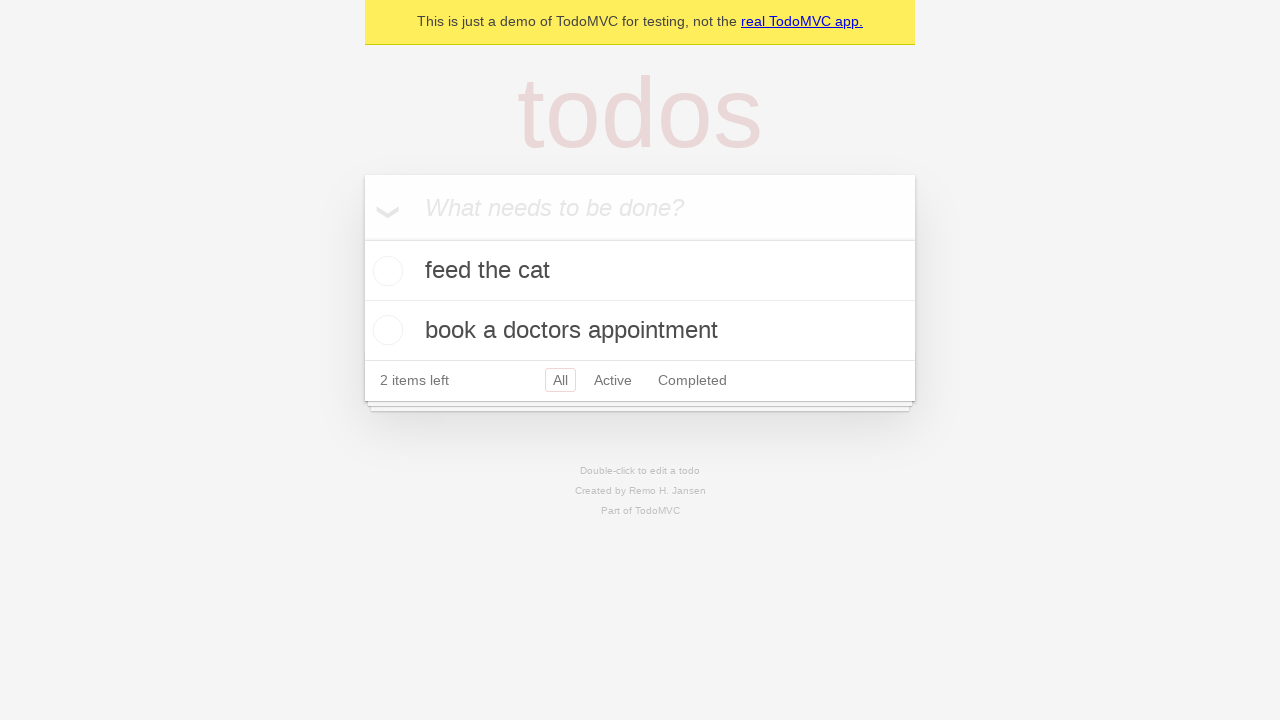